Searches for jeans on Ajio website and retrieves product names and prices from search results

Starting URL: https://www.ajio.com/

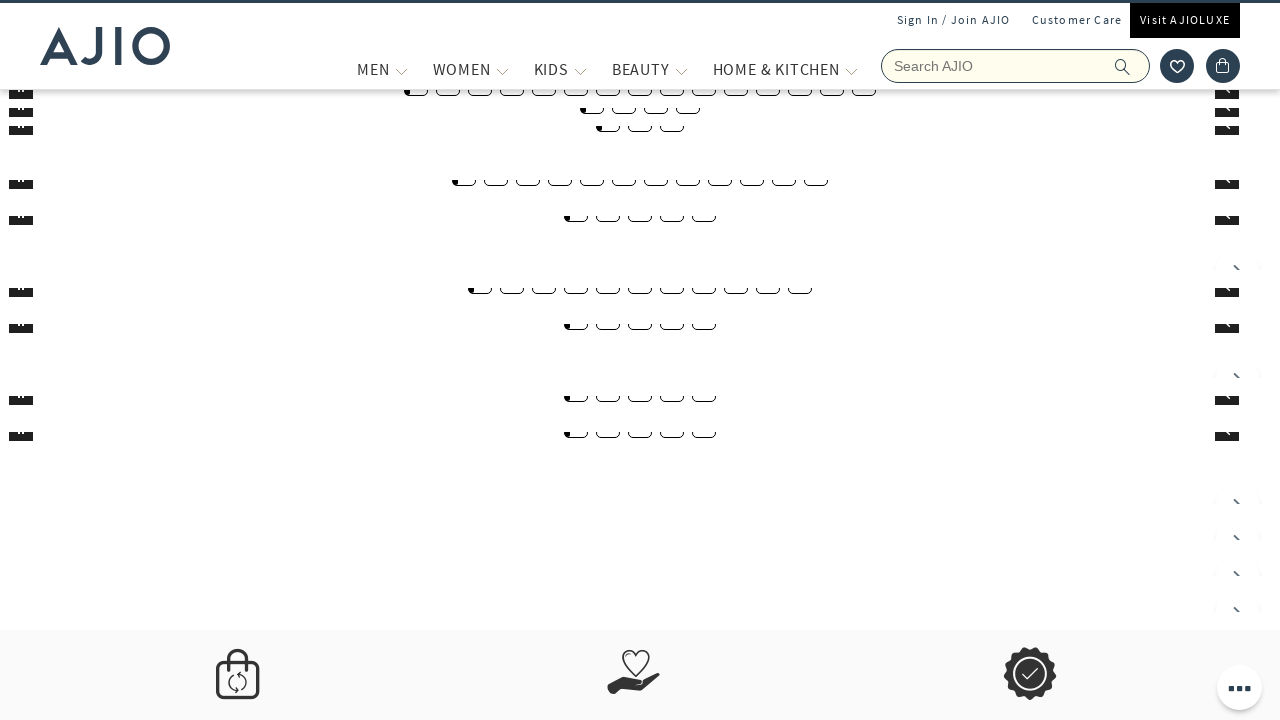

Filled search box with 'jeans' on input[type='search'], input[name='searchVal'], input[placeholder*='Search']
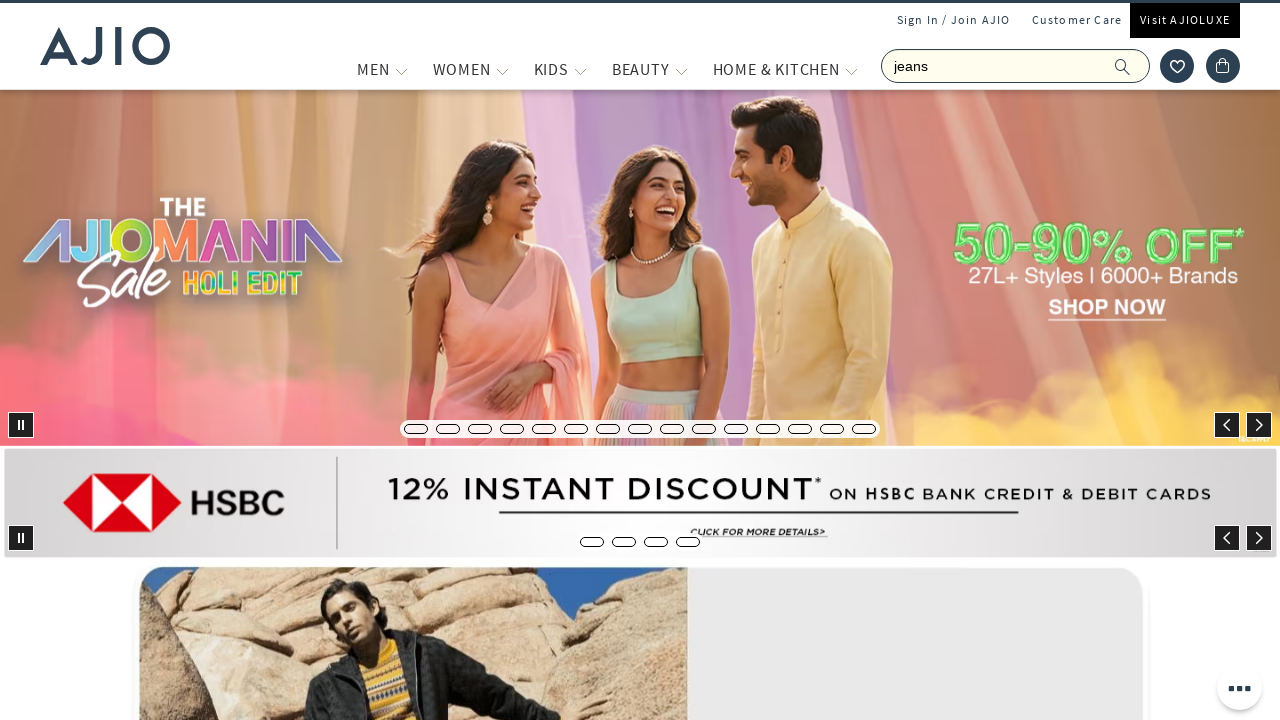

Pressed Enter to submit jeans search on input[type='search'], input[name='searchVal'], input[placeholder*='Search']
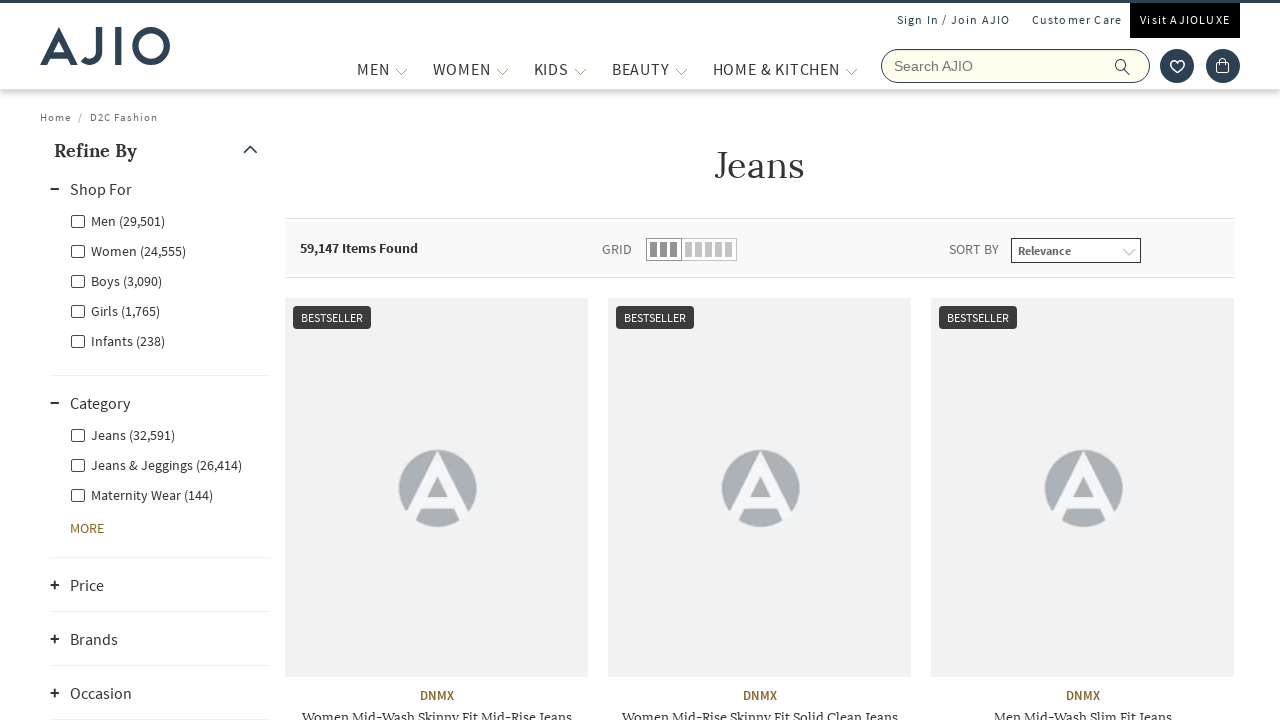

Search results loaded for jeans
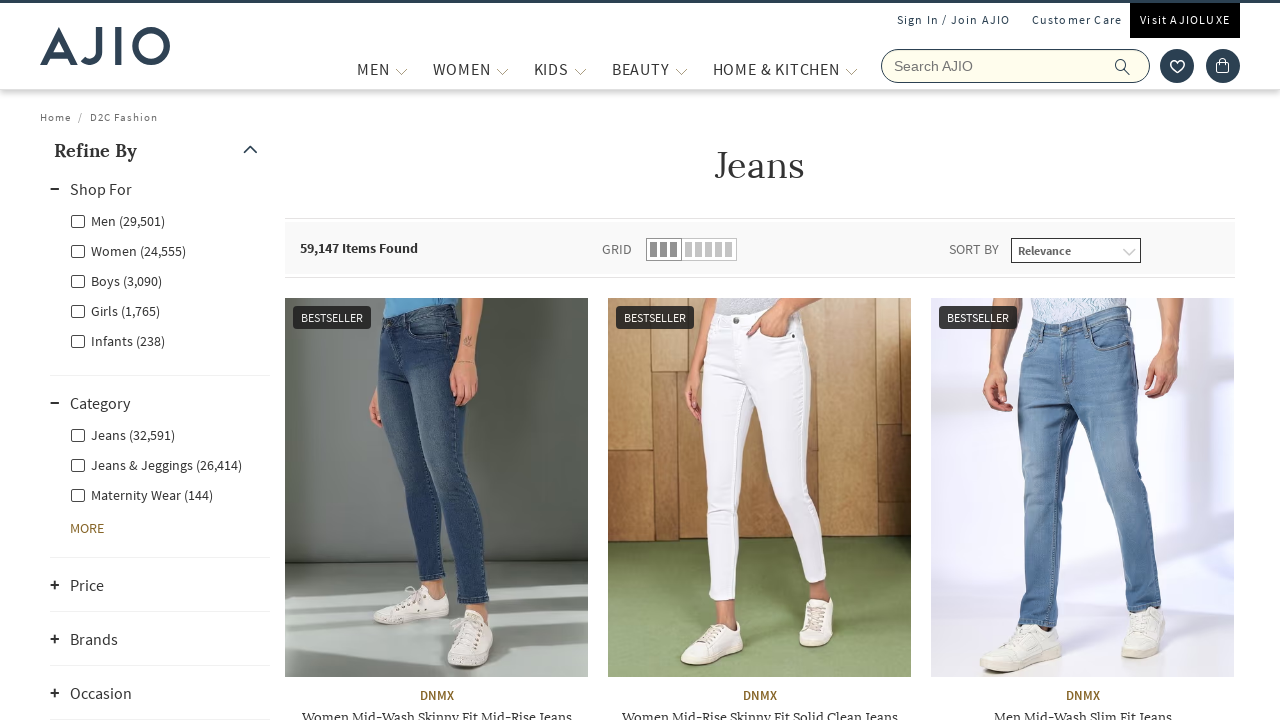

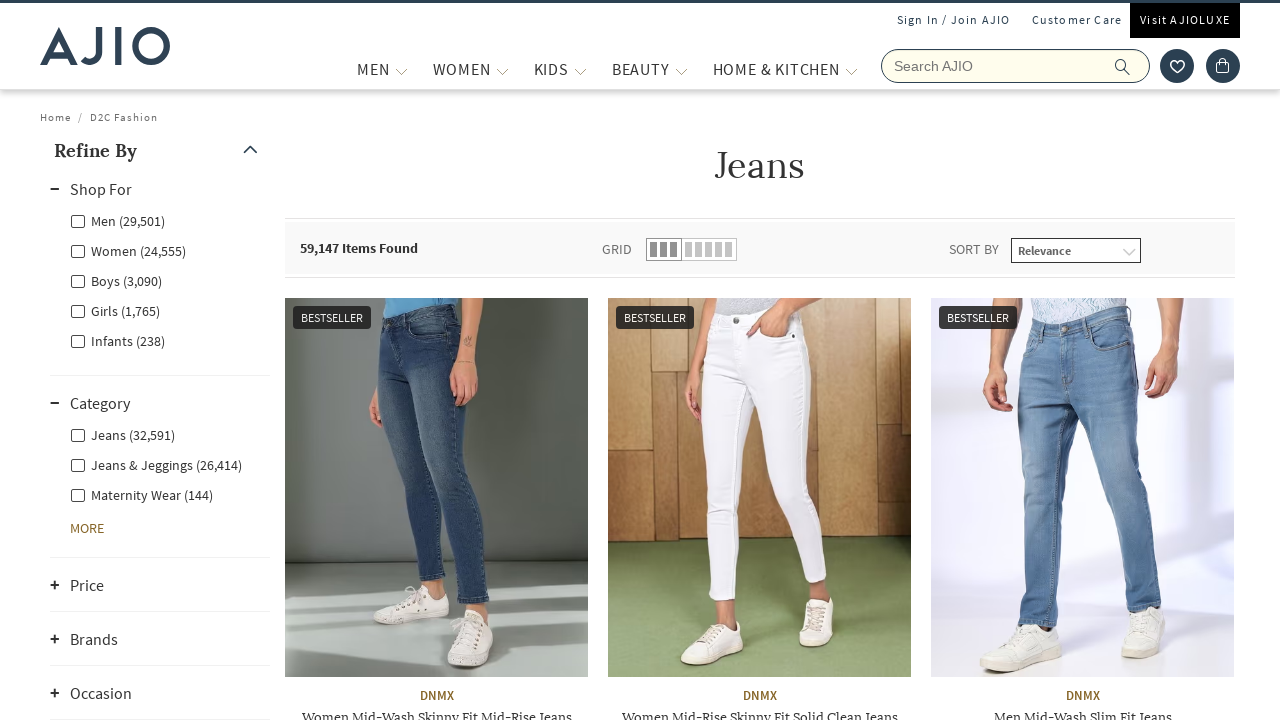